Navigates to the Python.org homepage and waits for the page to load completely.

Starting URL: https://www.python.org/

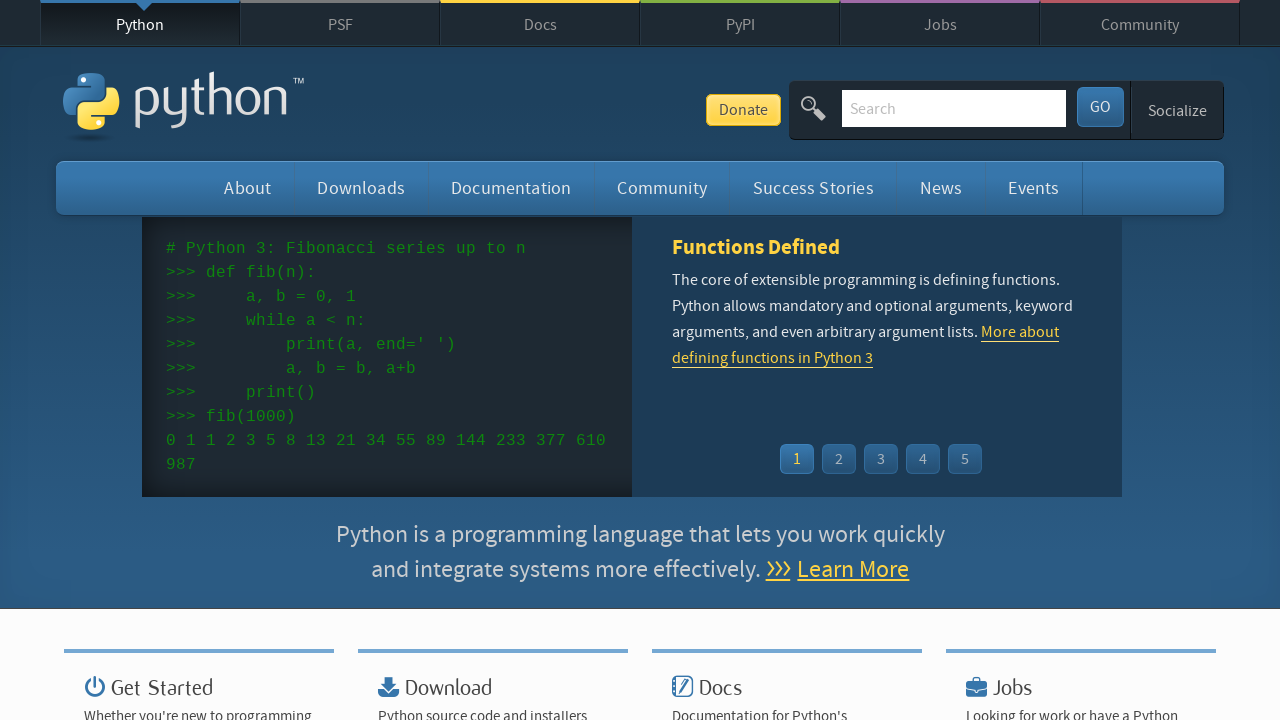

Navigated to Python.org homepage
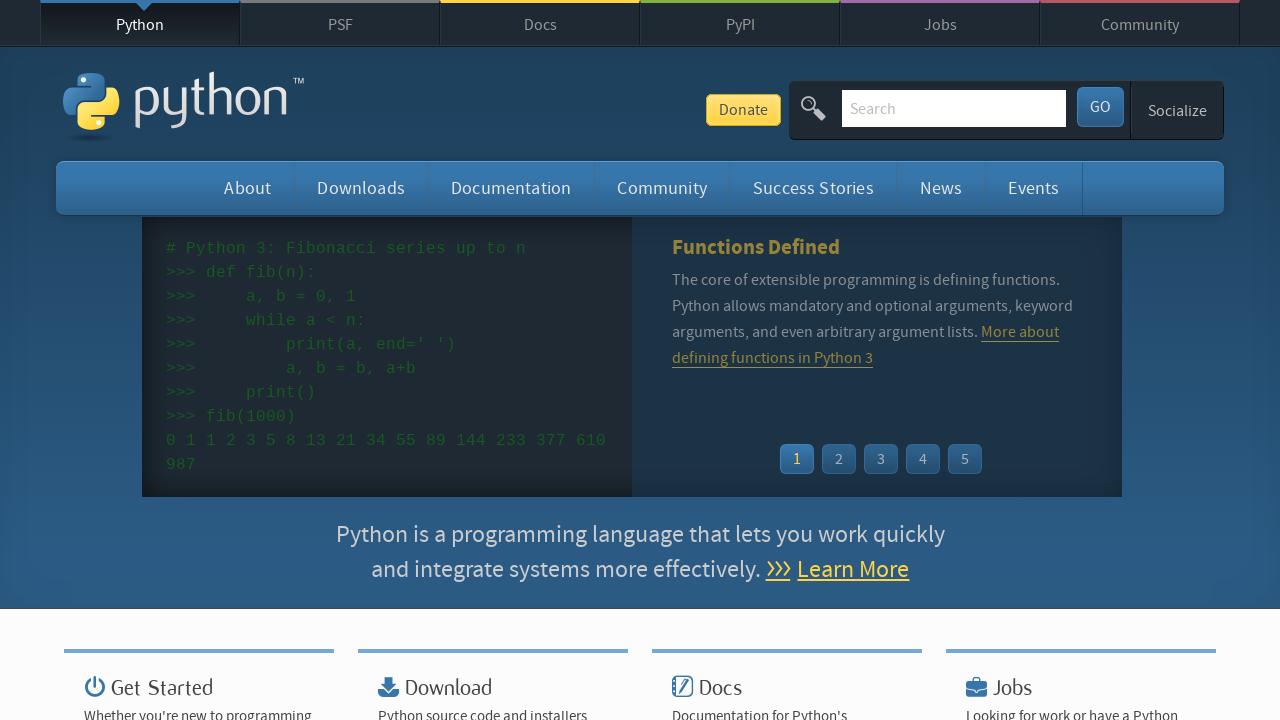

Body element loaded
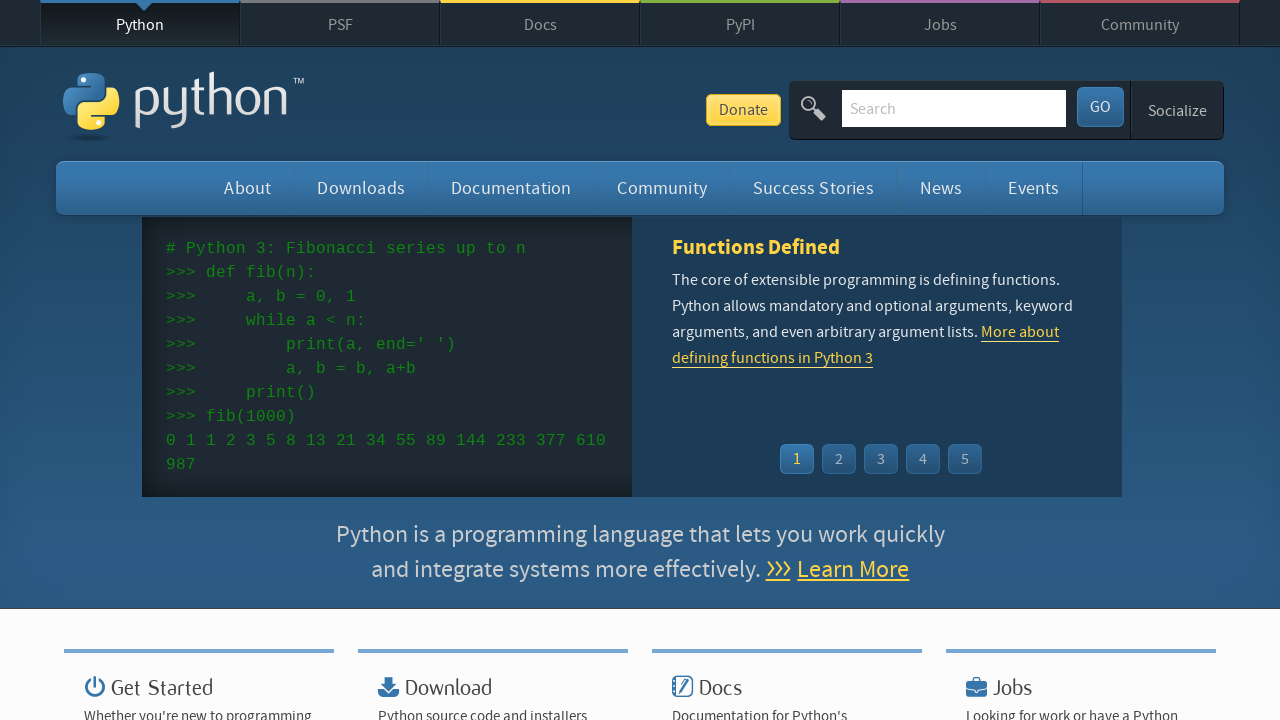

Page fully loaded with networkidle state
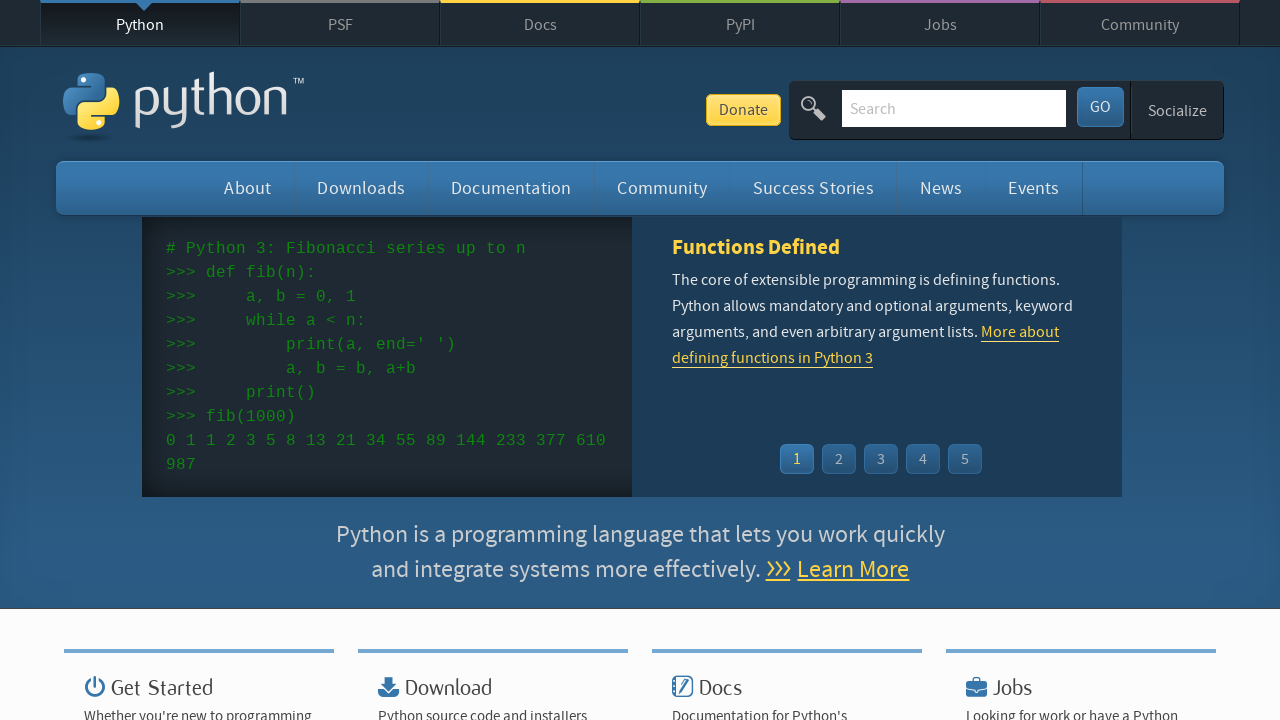

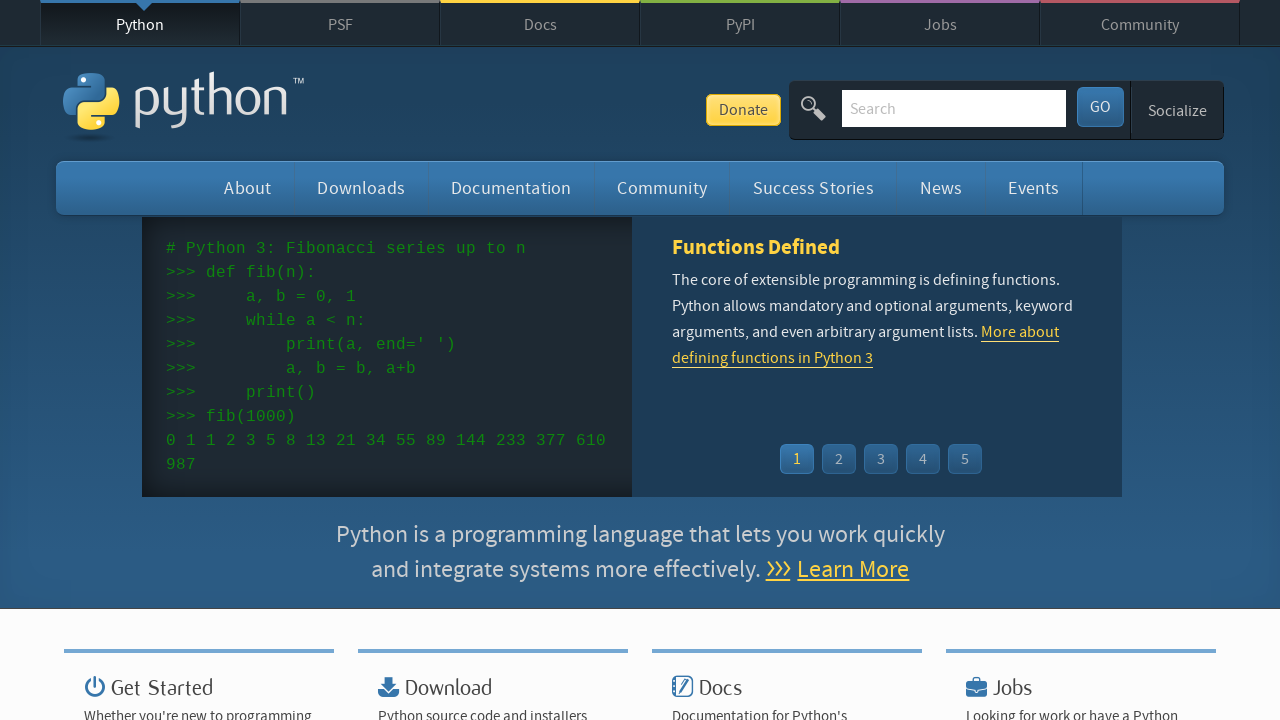